Tests shopping cart functionality by adding a book to cart and verifying cart contents and subtotal

Starting URL: http://practice.automationtesting.in/

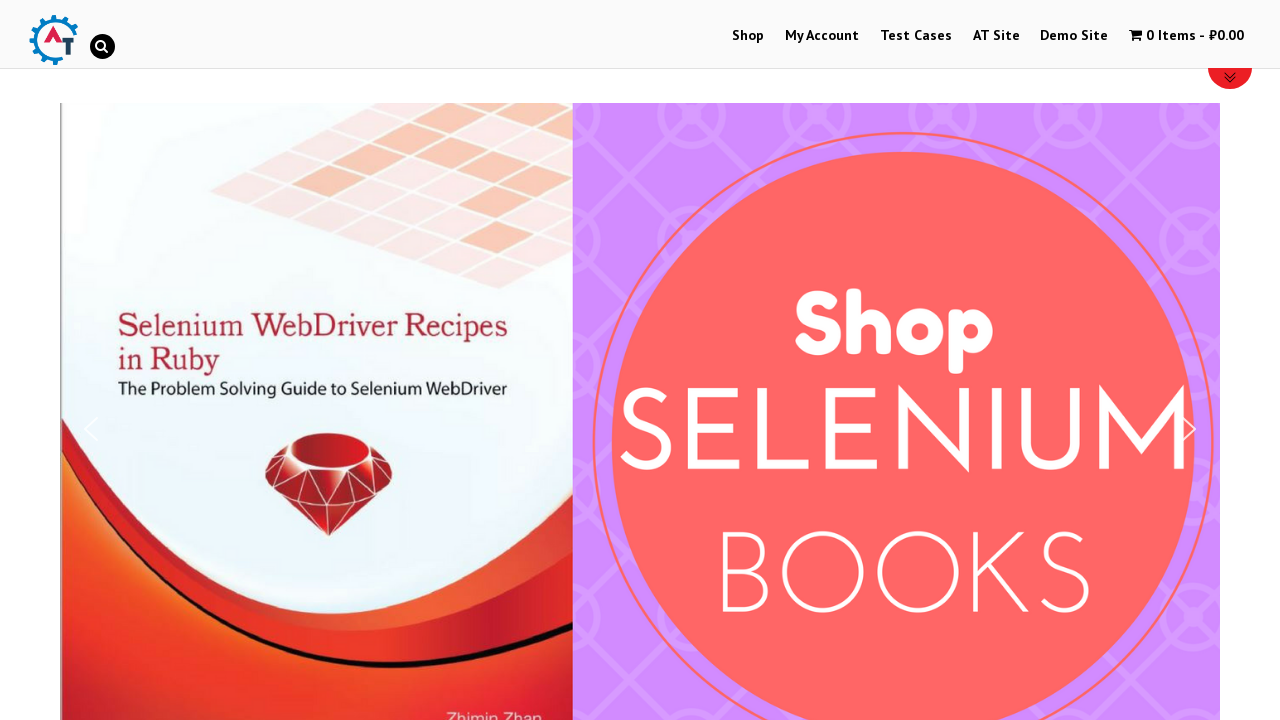

Clicked on Shop tab in navigation menu at (748, 36) on li[id='menu-item-40'] a
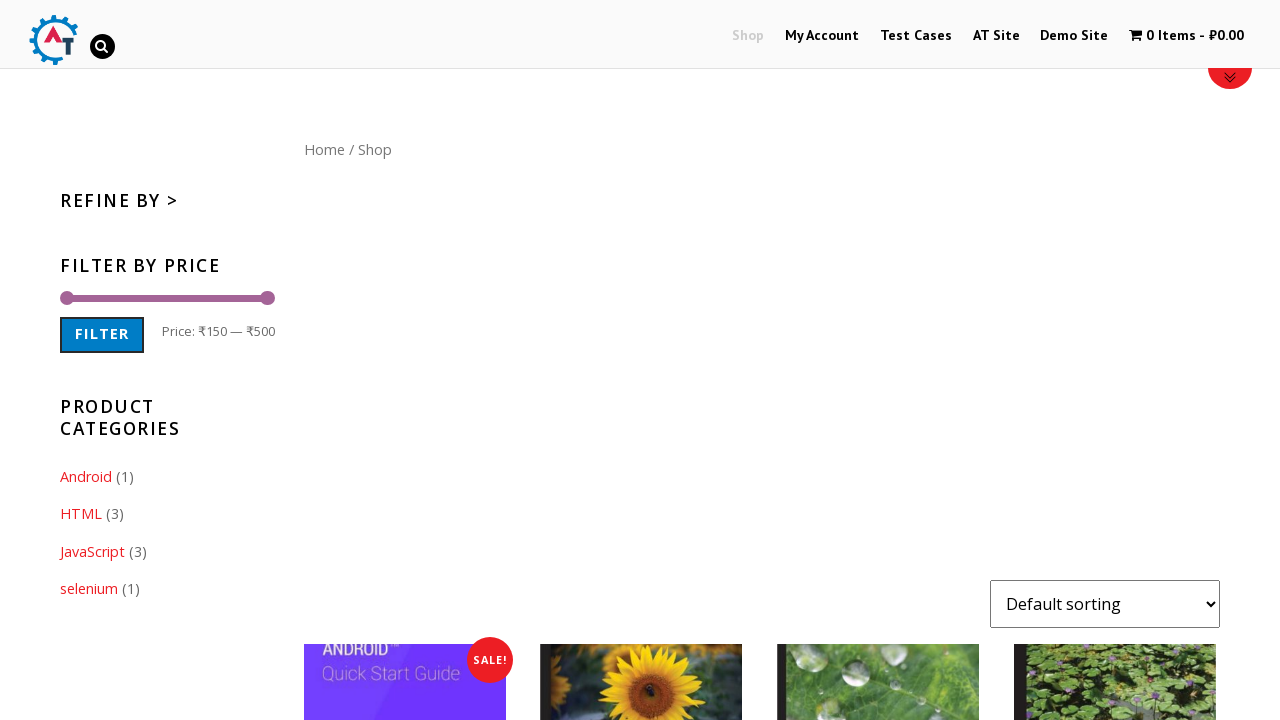

Clicked 'Add to cart' button for HTML5 WebApp Development book at (1115, 361) on a[data-product_id='182']
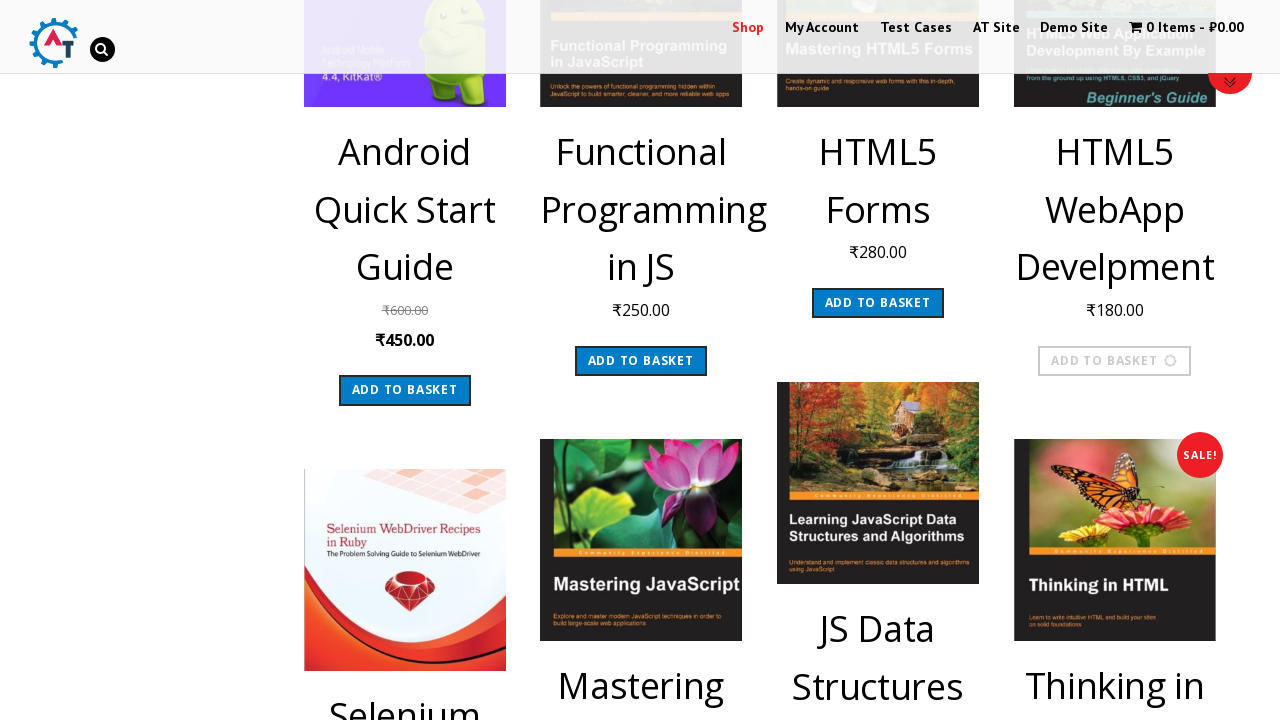

Item successfully added to cart (added_to_cart indicator appeared)
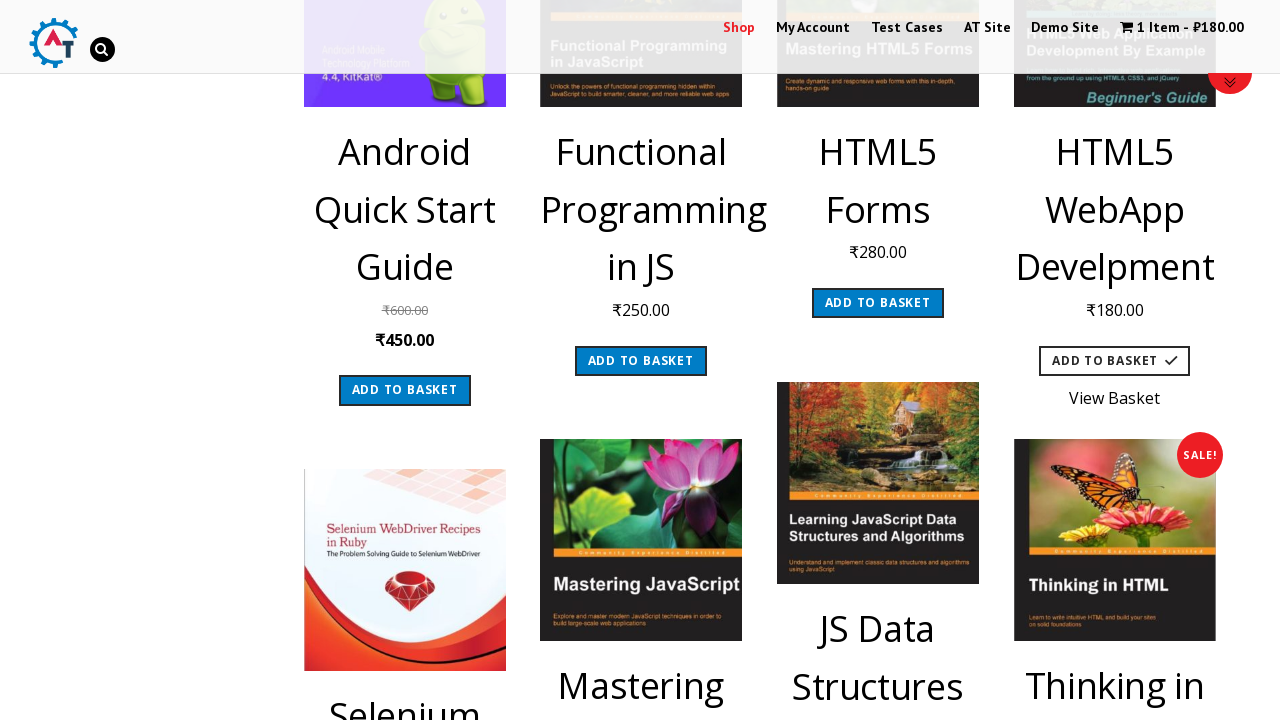

Clicked on shopping cart icon to open cart at (1182, 28) on a.wpmenucart-contents
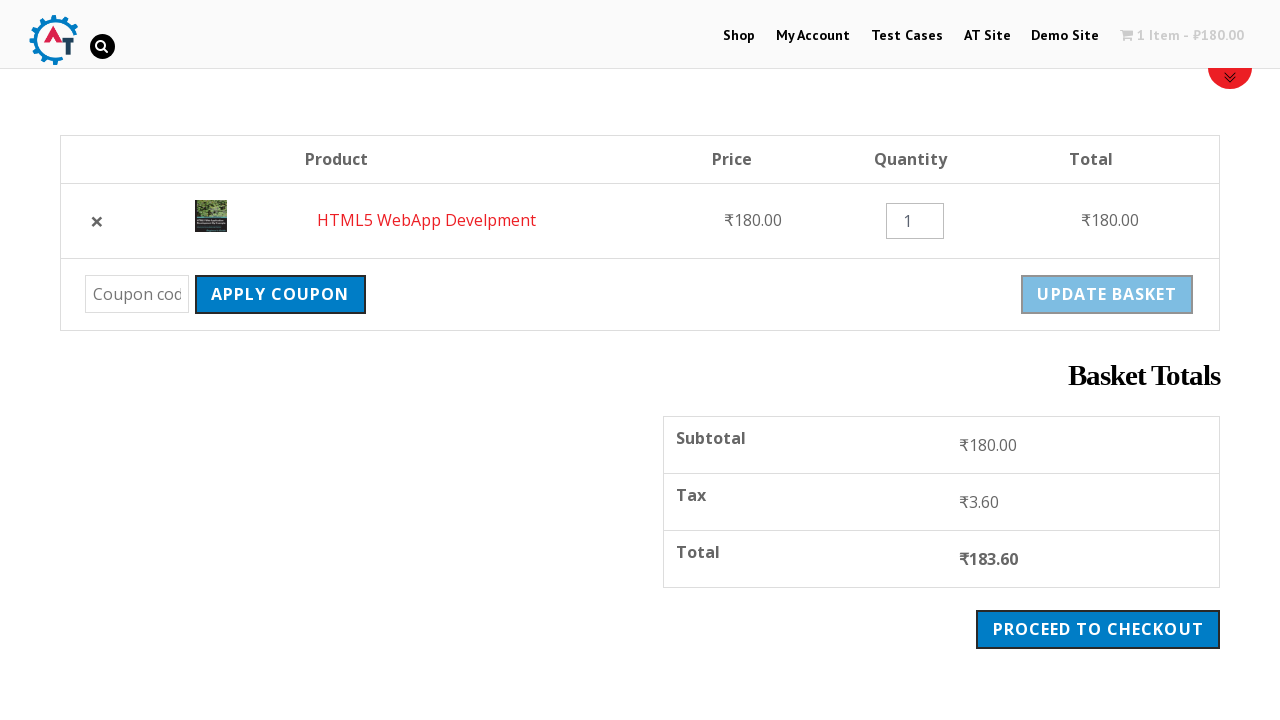

Cart loaded and subtotal amount is visible
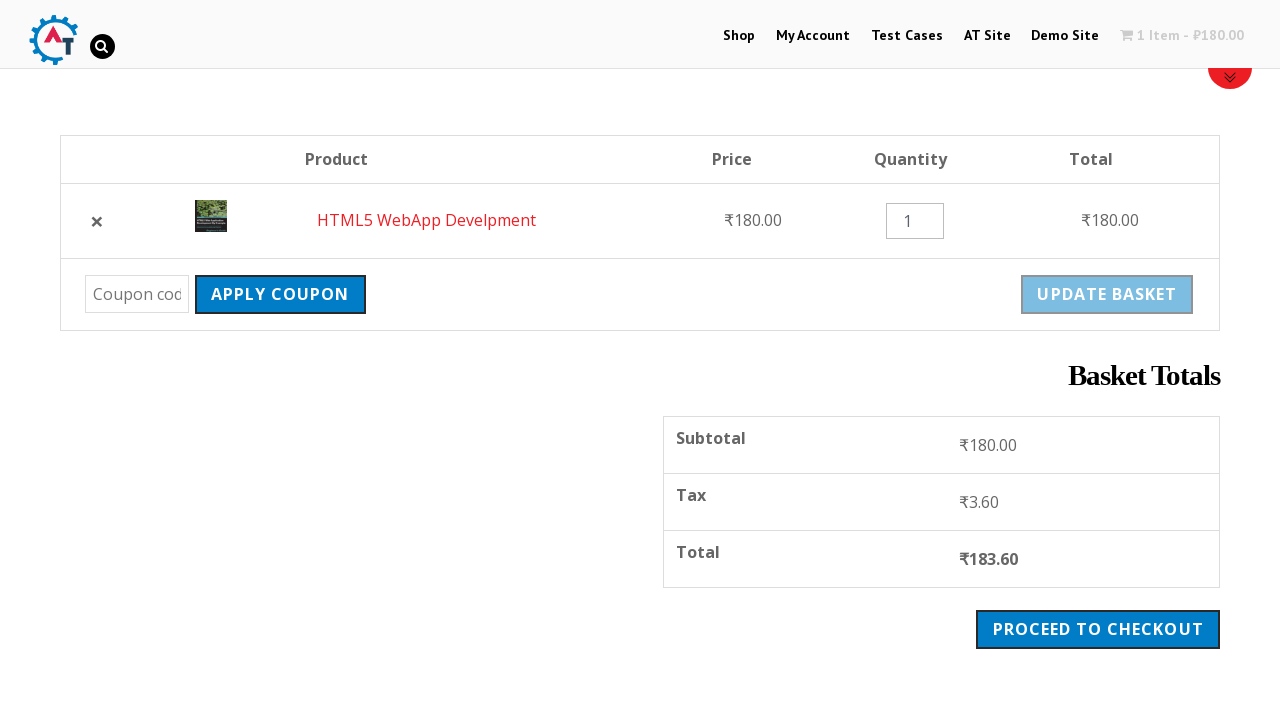

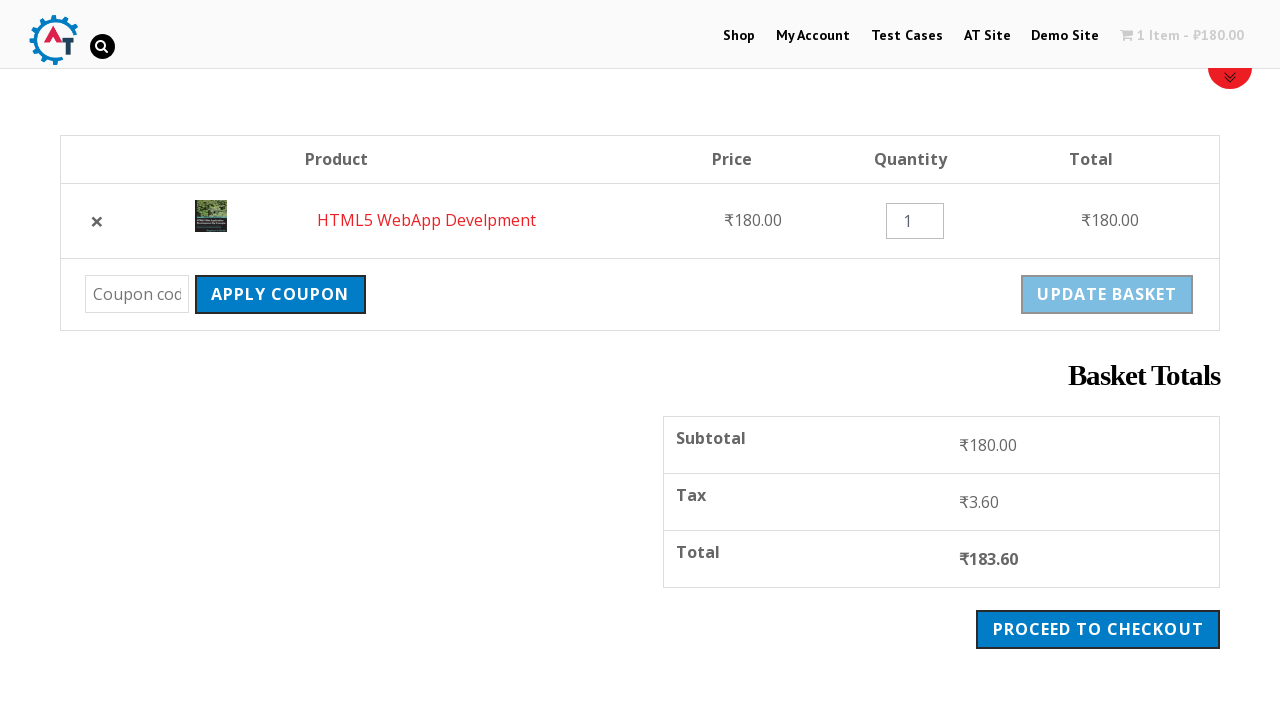